Tests dropdown selection by selecting the second option

Starting URL: https://rahulshettyacademy.com/AutomationPractice/

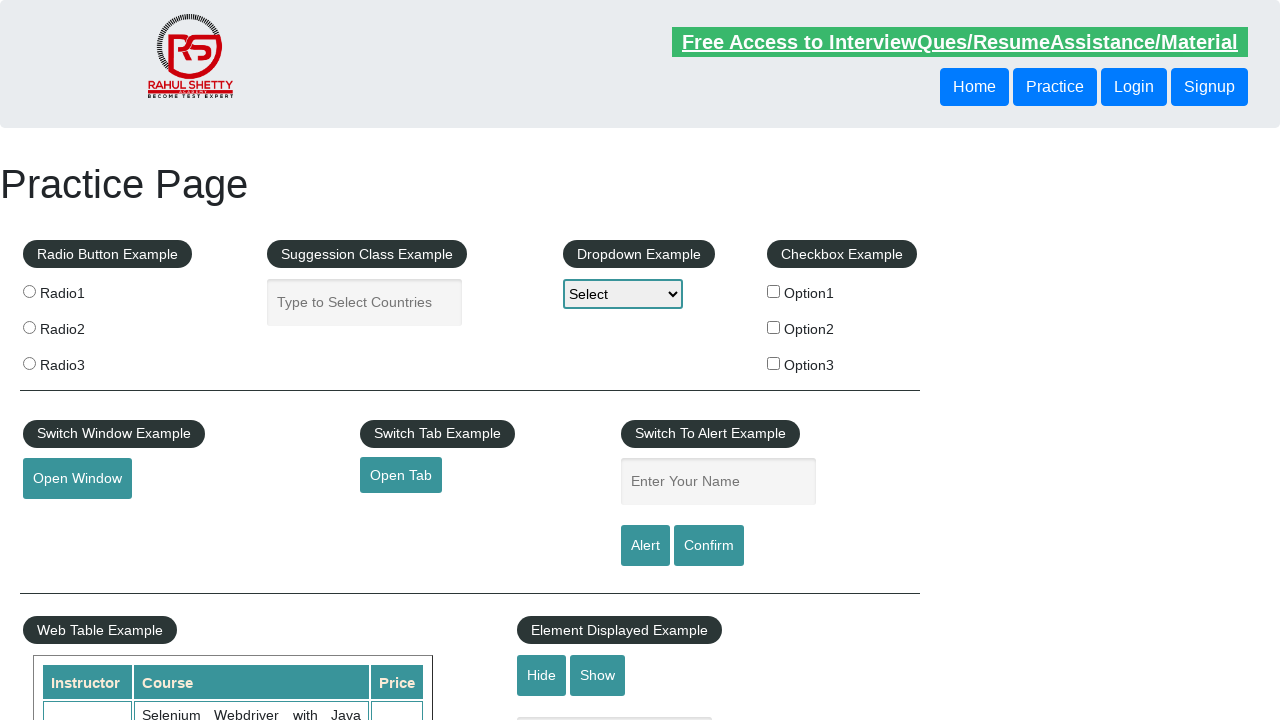

Navigated to https://rahulshettyacademy.com/AutomationPractice/
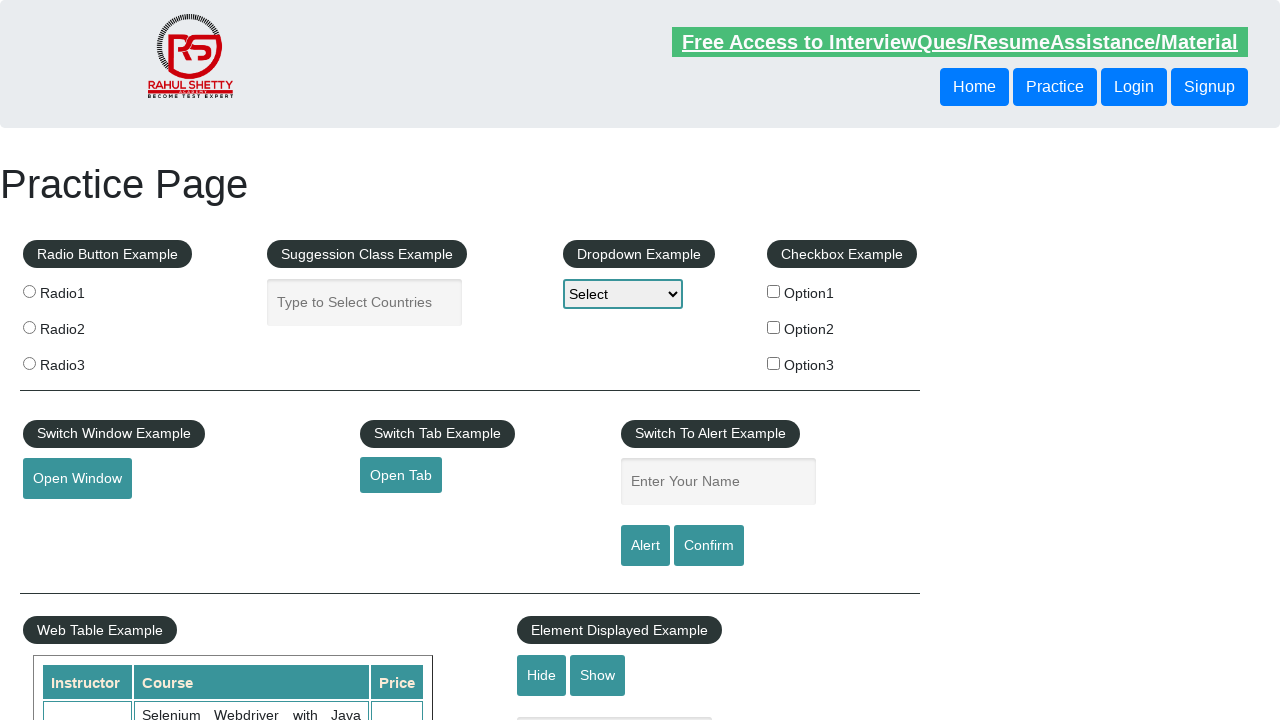

Selected the second option (index 2) from dropdown on #dropdown-class-example
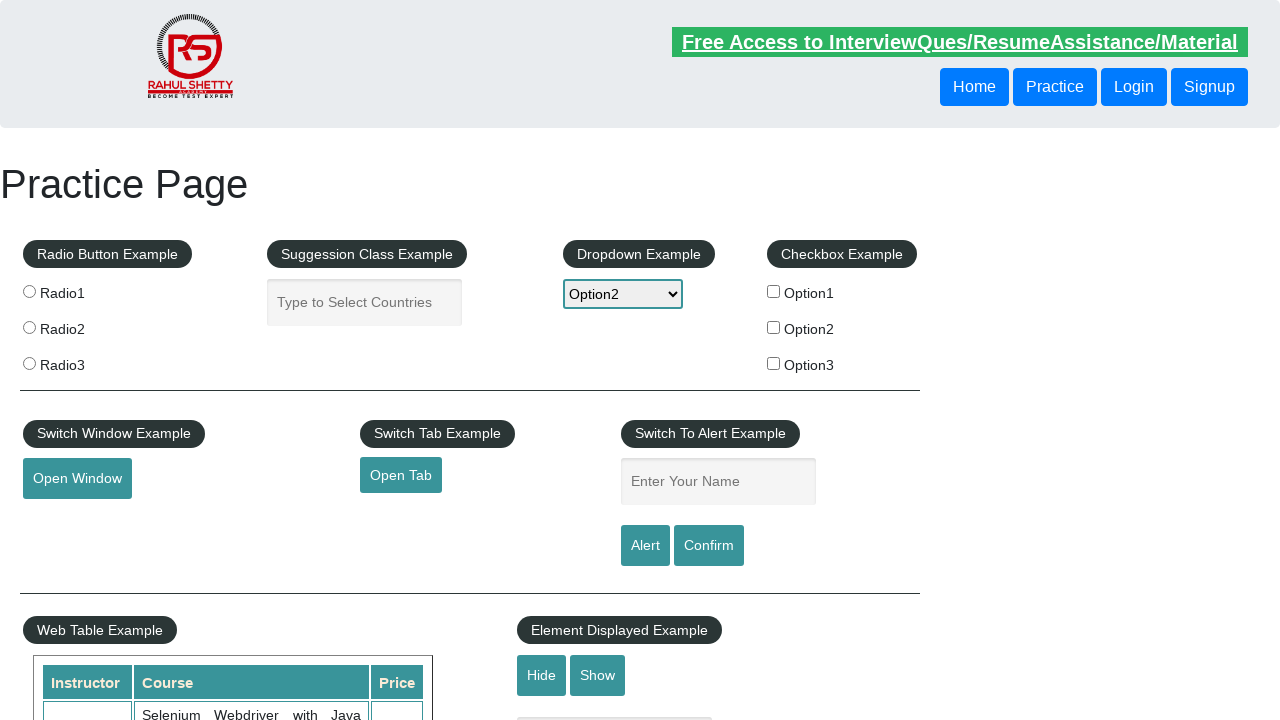

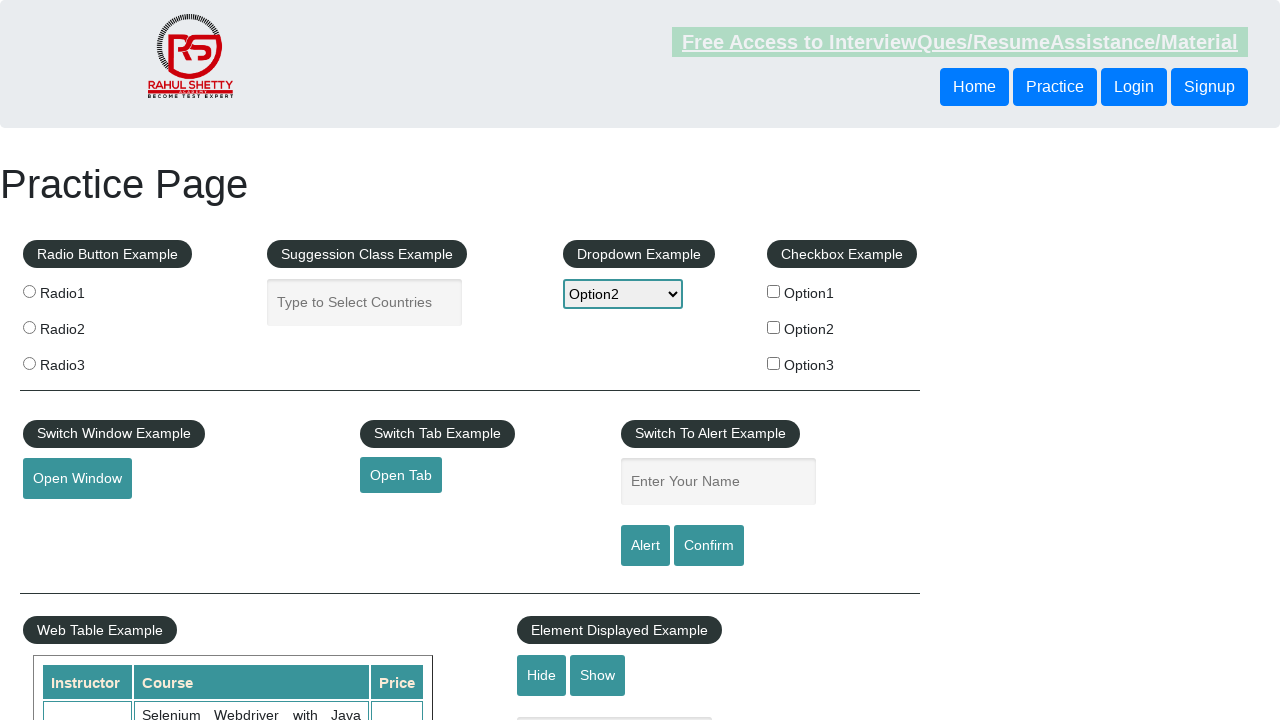